Tests drag and drop functionality by dragging an element from a source location and dropping it onto a target destination element

Starting URL: https://demoqa.com/droppable

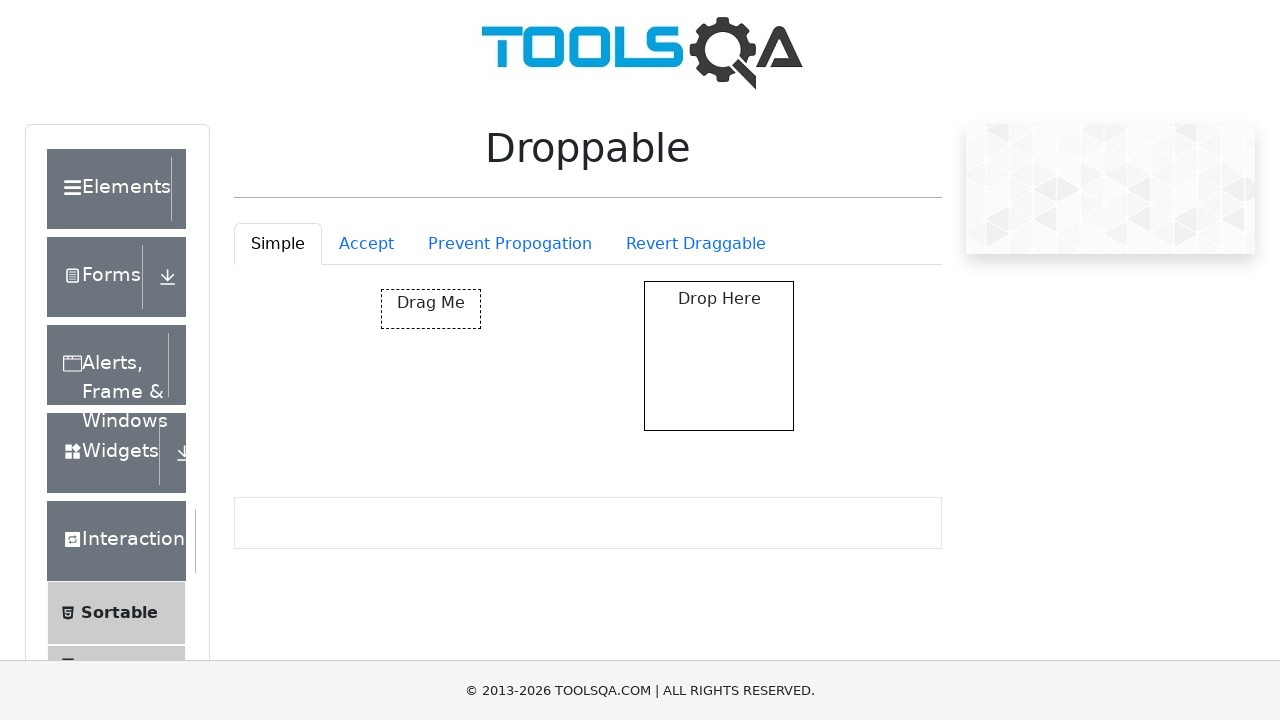

Navigated to drag and drop test page
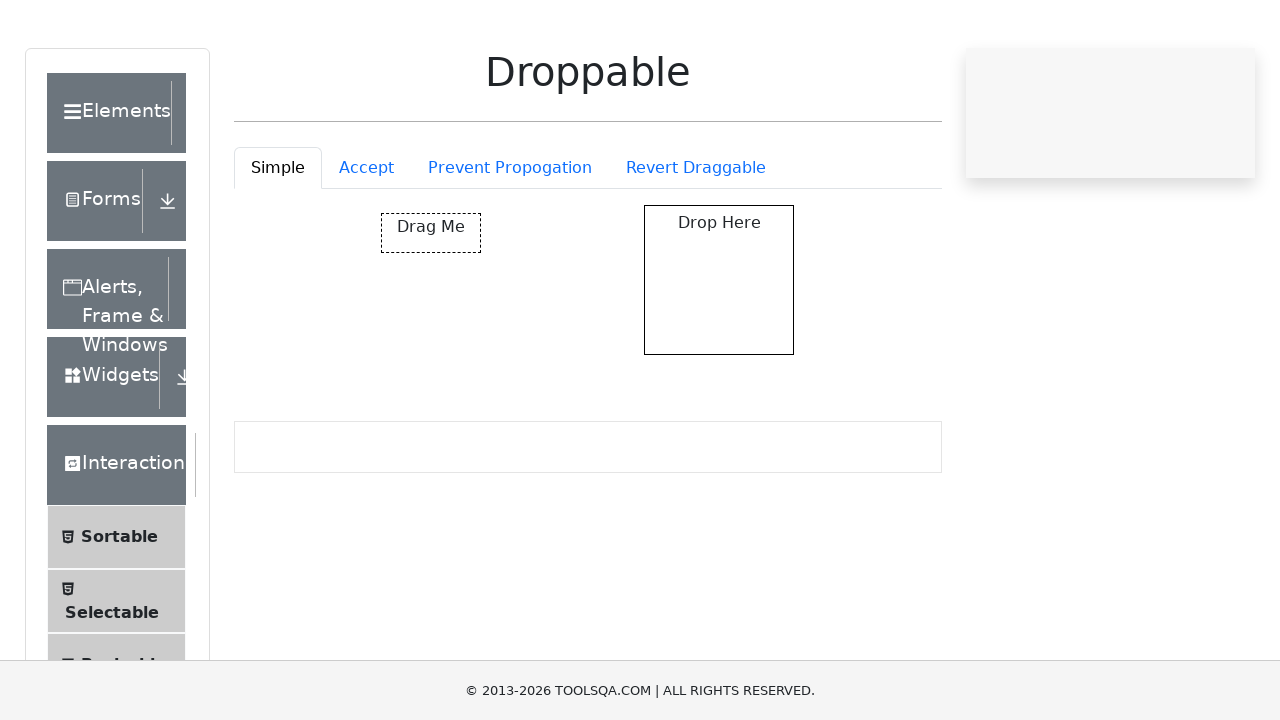

Located source element for drag and drop
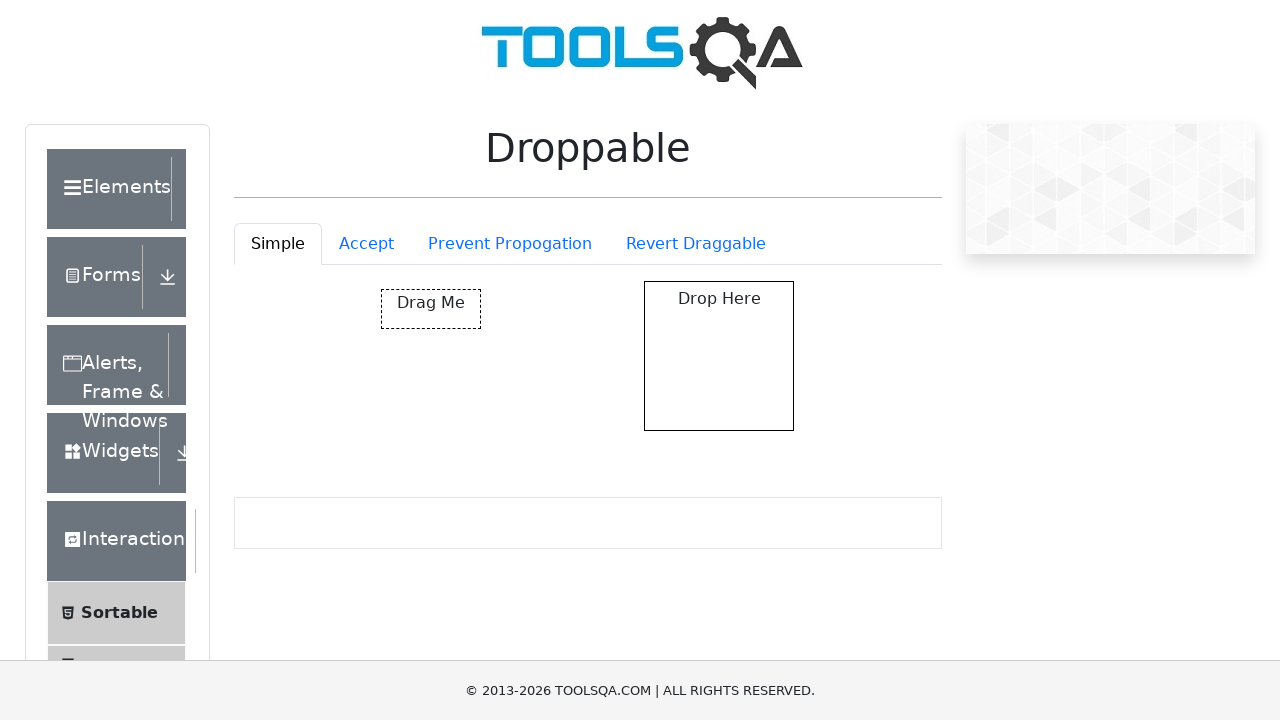

Located destination element for drag and drop
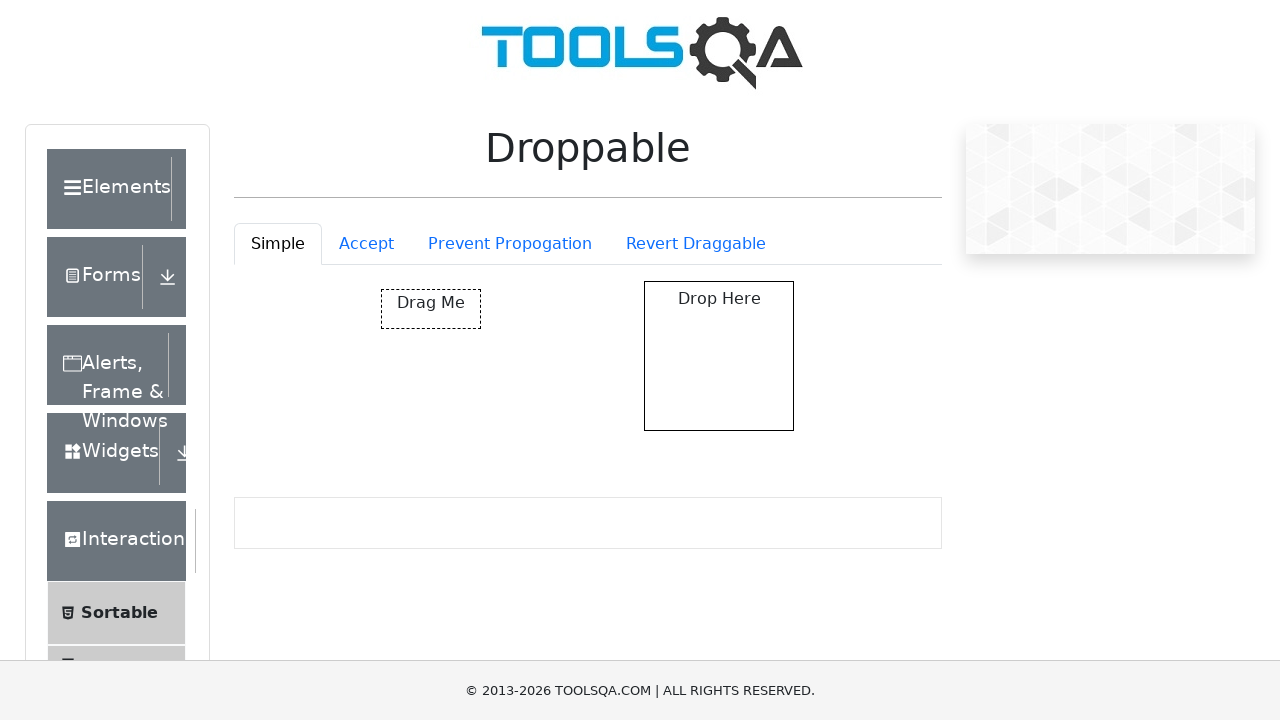

Dragged source element onto destination element at (719, 356)
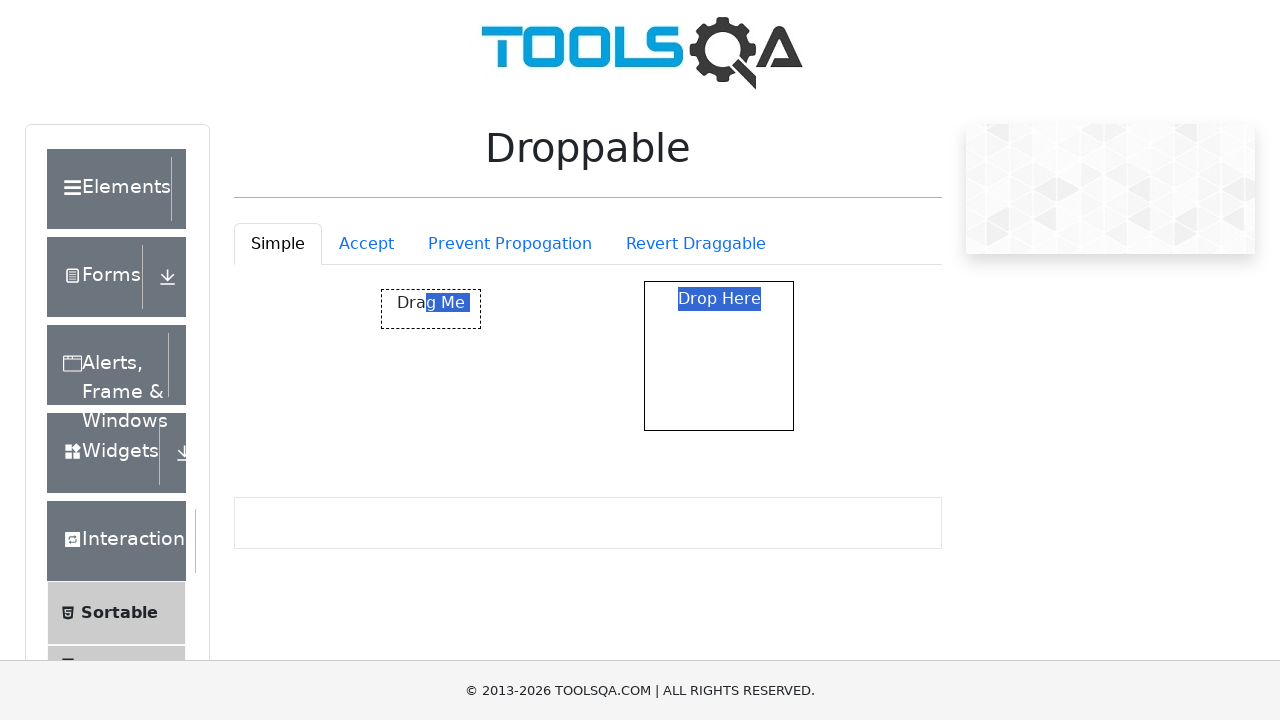

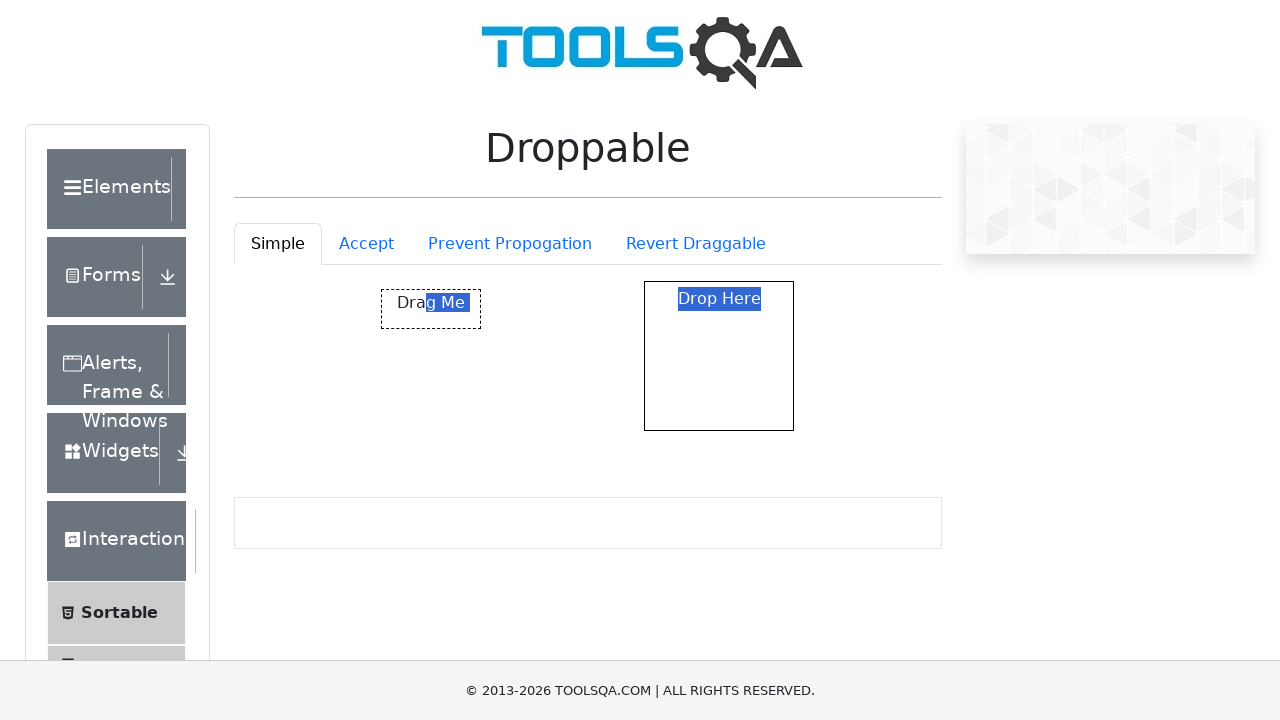